Tests window handle functionality by clicking a link that opens a new tab, switching to the new tab, and verifying the page title contains expected text

Starting URL: https://the-internet.herokuapp.com/iframe

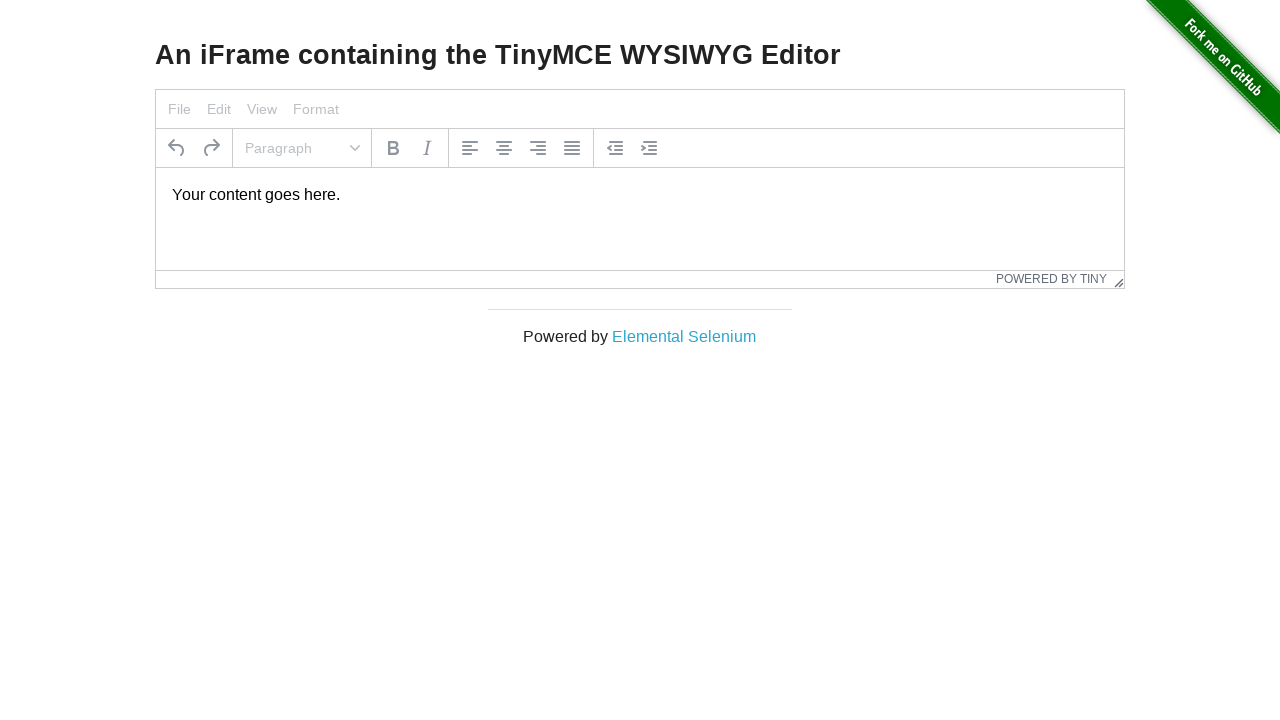

Clicked 'Elemental Selenium' link to open new tab at (684, 336) on xpath=//a[text()='Elemental Selenium']
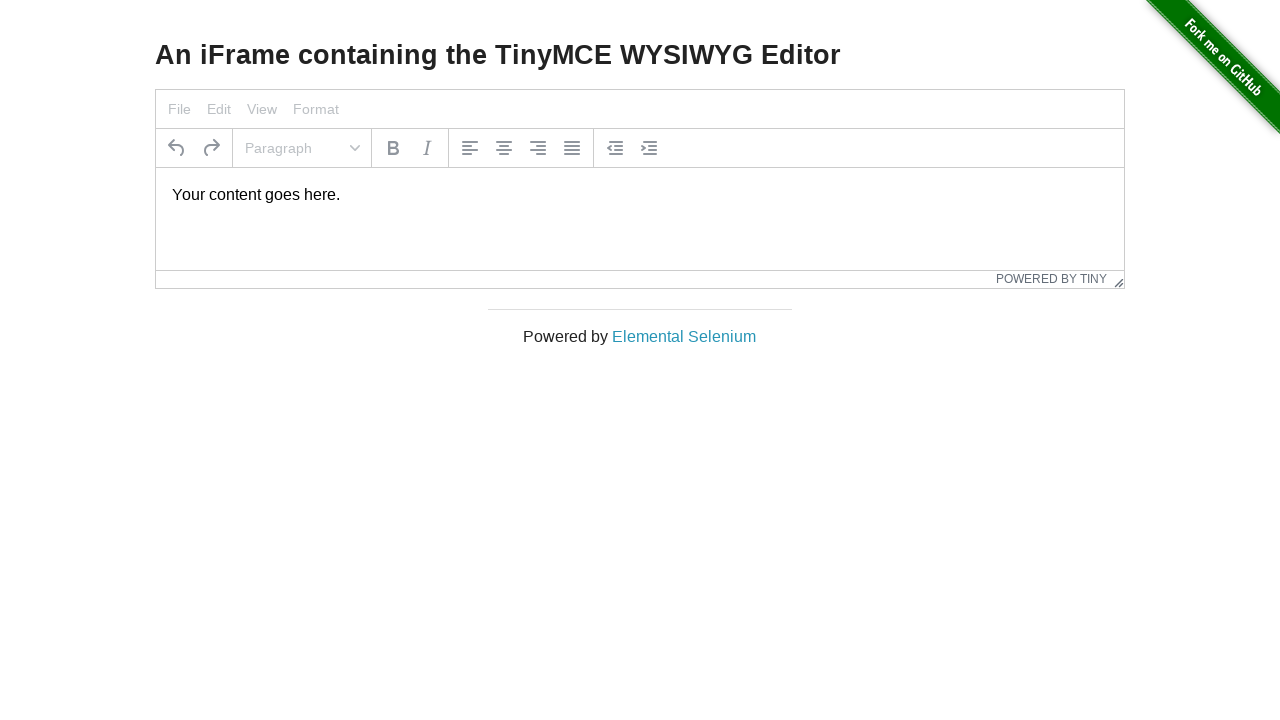

Retrieved new page/tab object
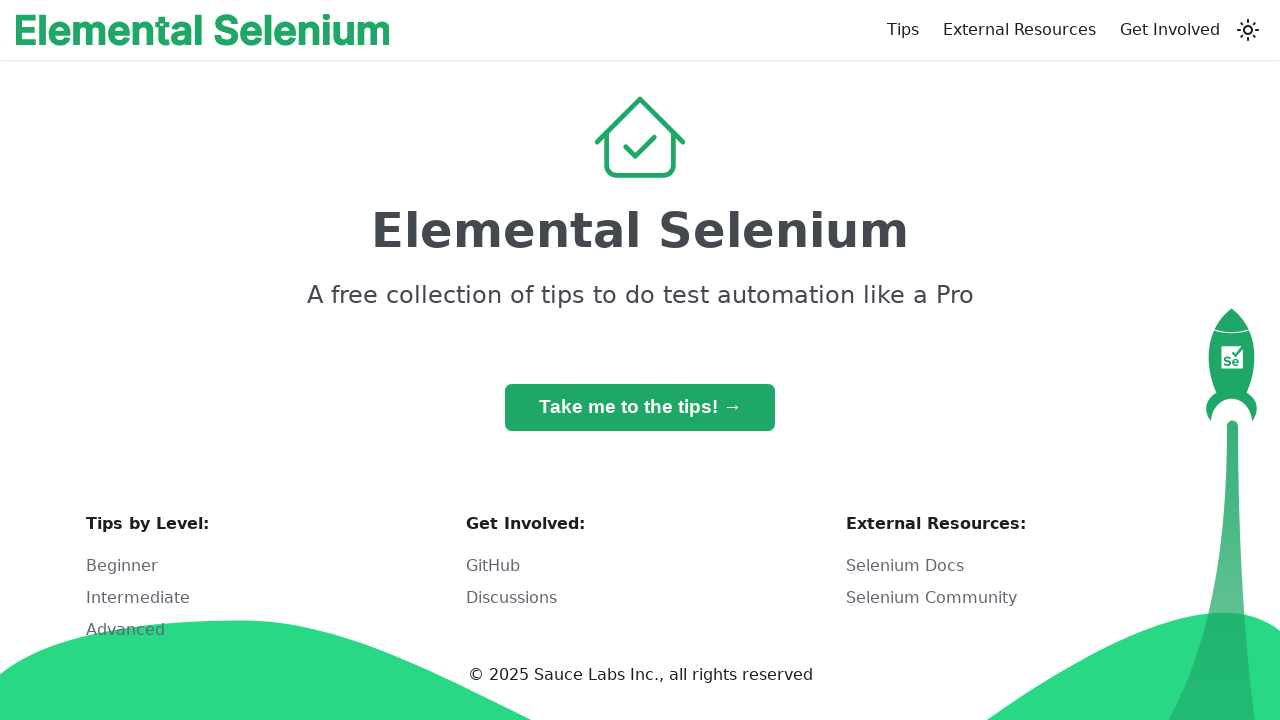

Waited for new page to fully load
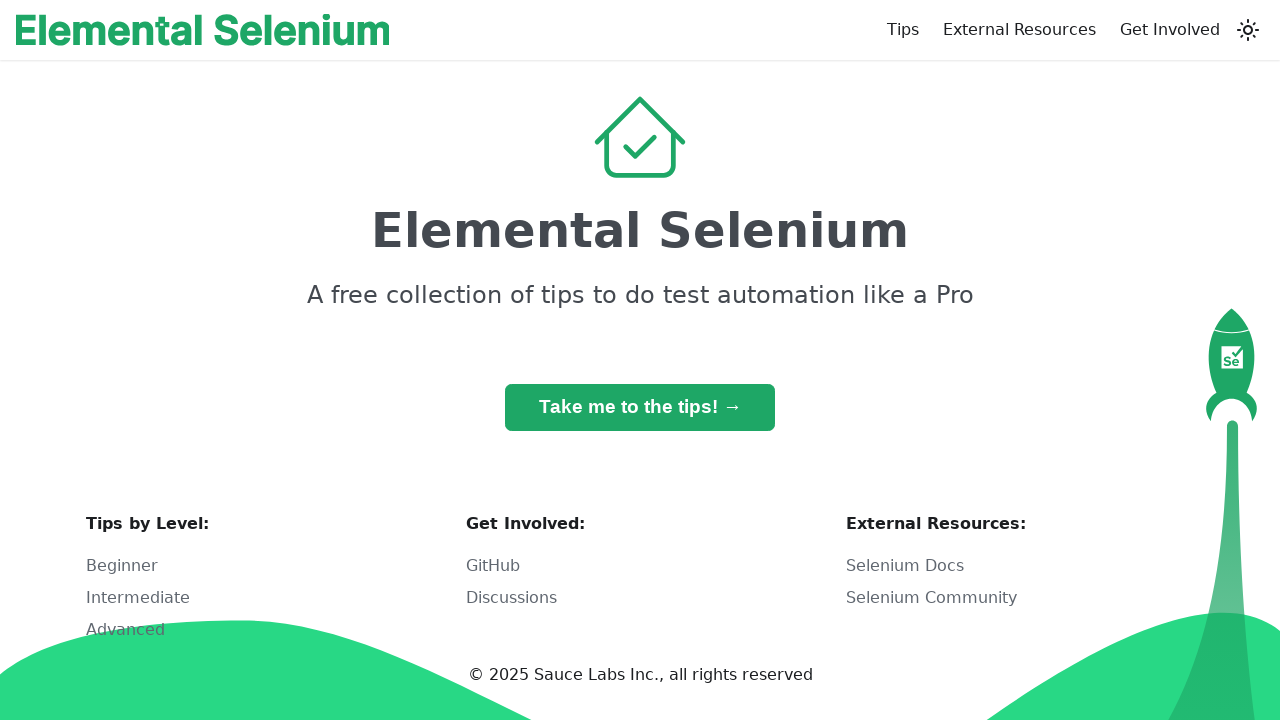

Retrieved new page title: 'Home | Elemental Selenium'
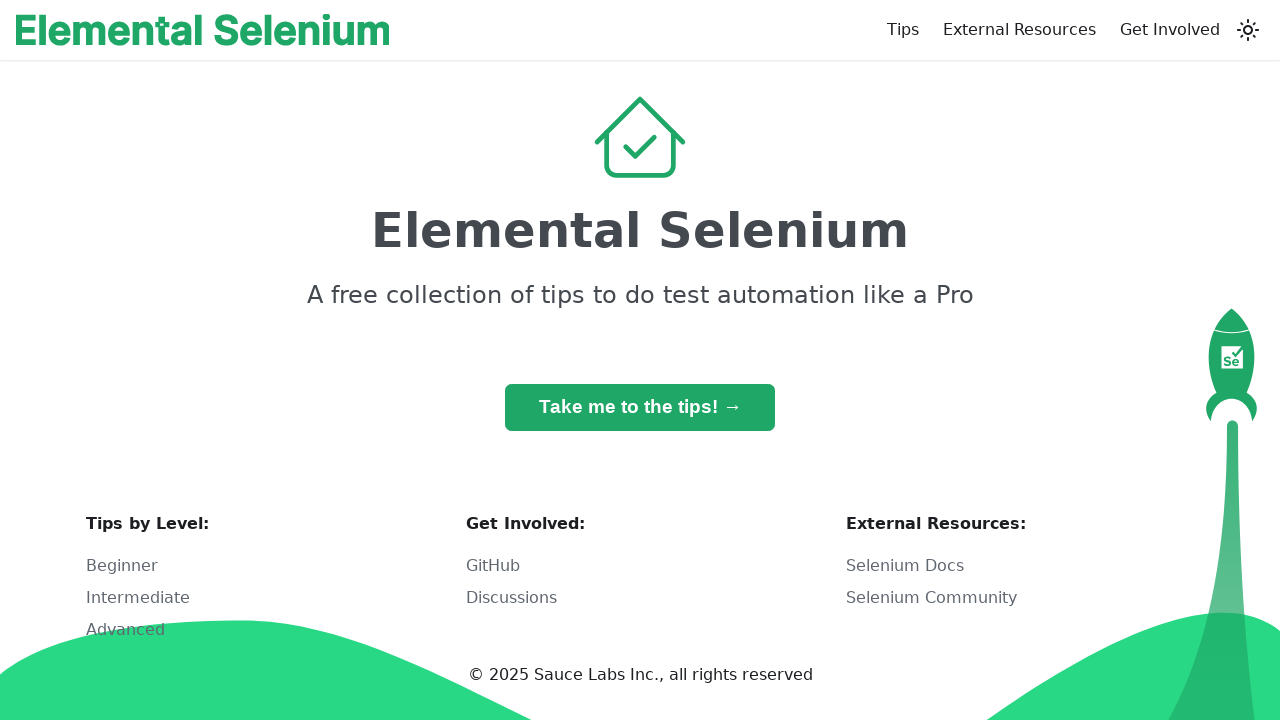

Verified page title contains 'Selenium'
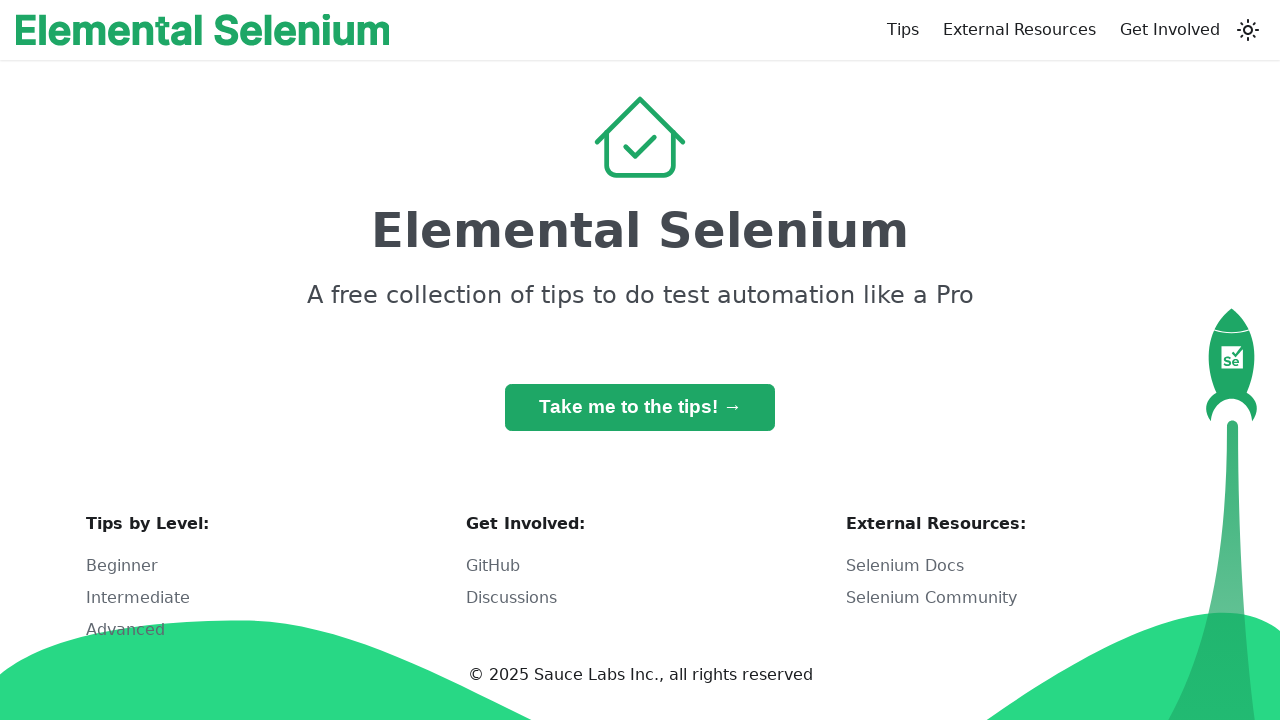

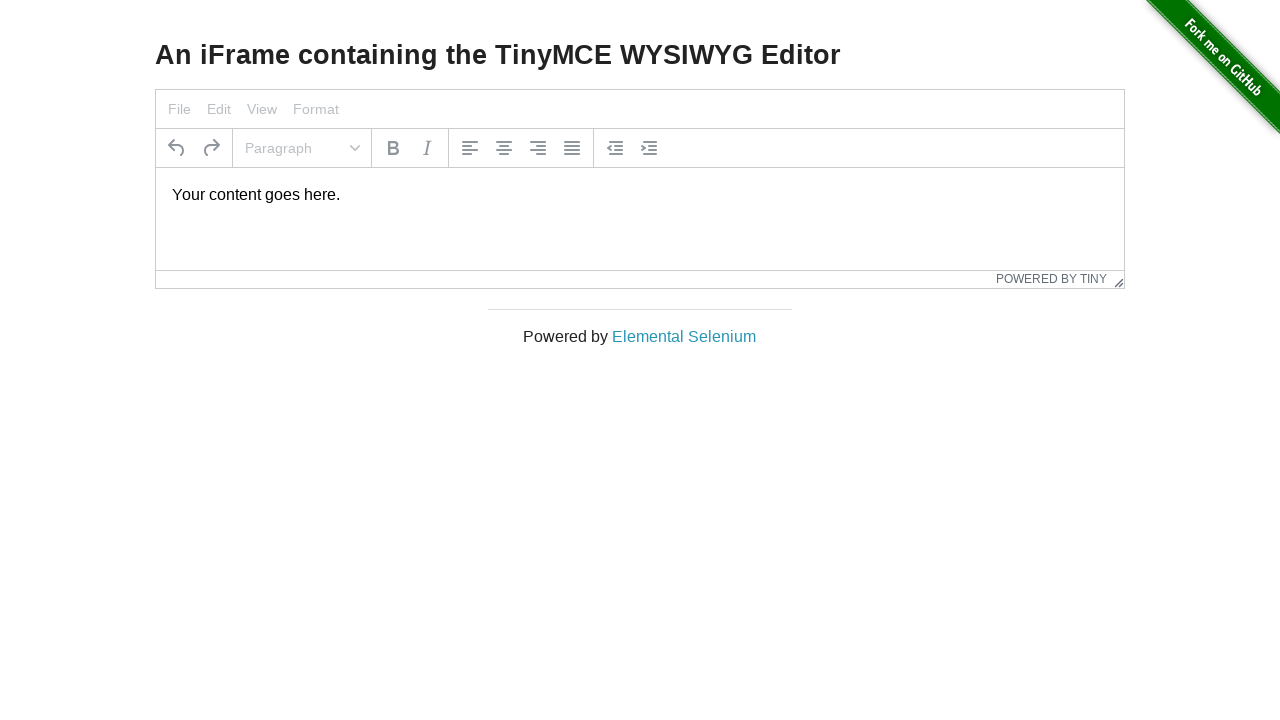